Tests the dynamic controls page by clicking a button to disable/enable a checkbox and verifying the state change message appears

Starting URL: https://the-internet.herokuapp.com/dynamic_controls

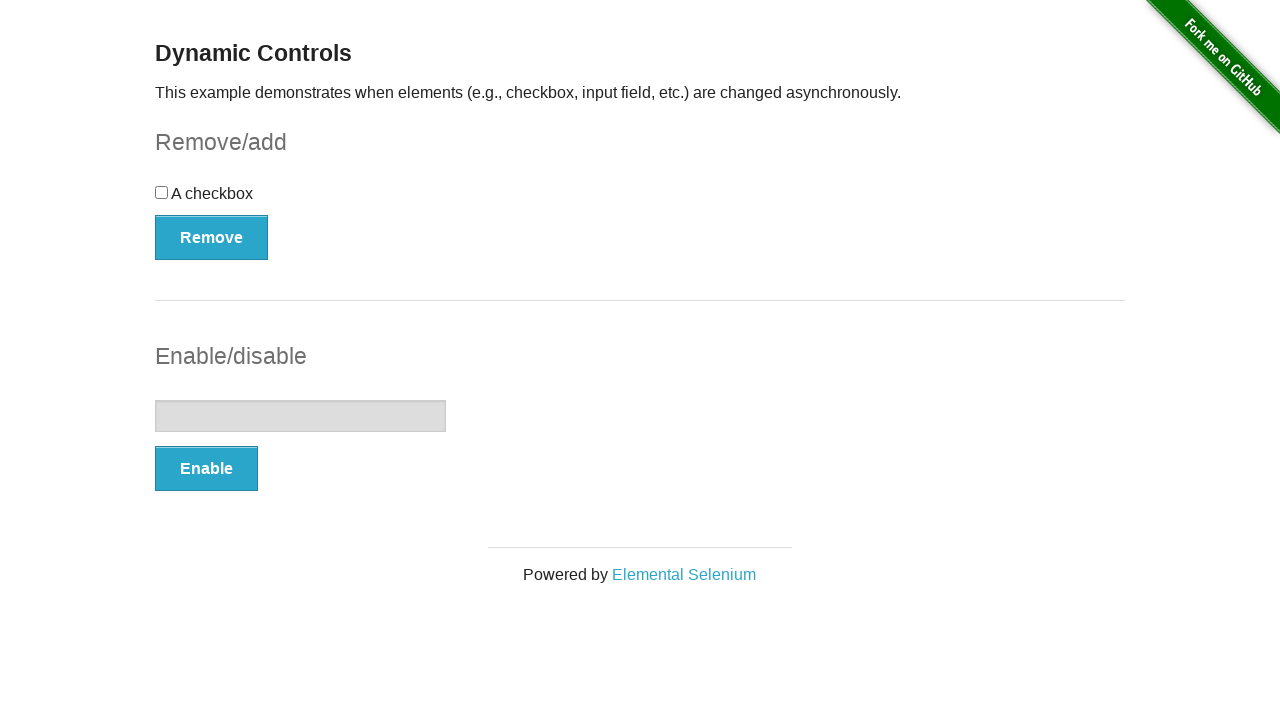

Clicked the Remove button to disable the checkbox at (212, 237) on button:has-text('Remove')
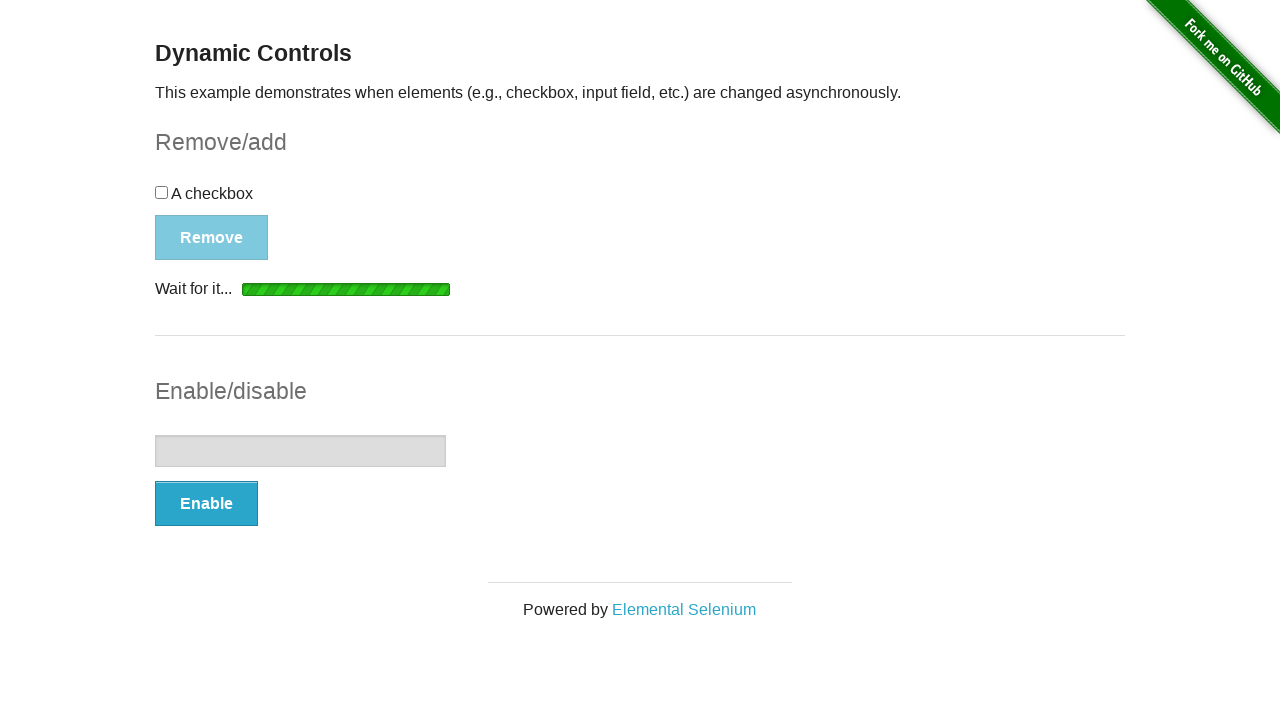

State change message appeared confirming the checkbox was removed
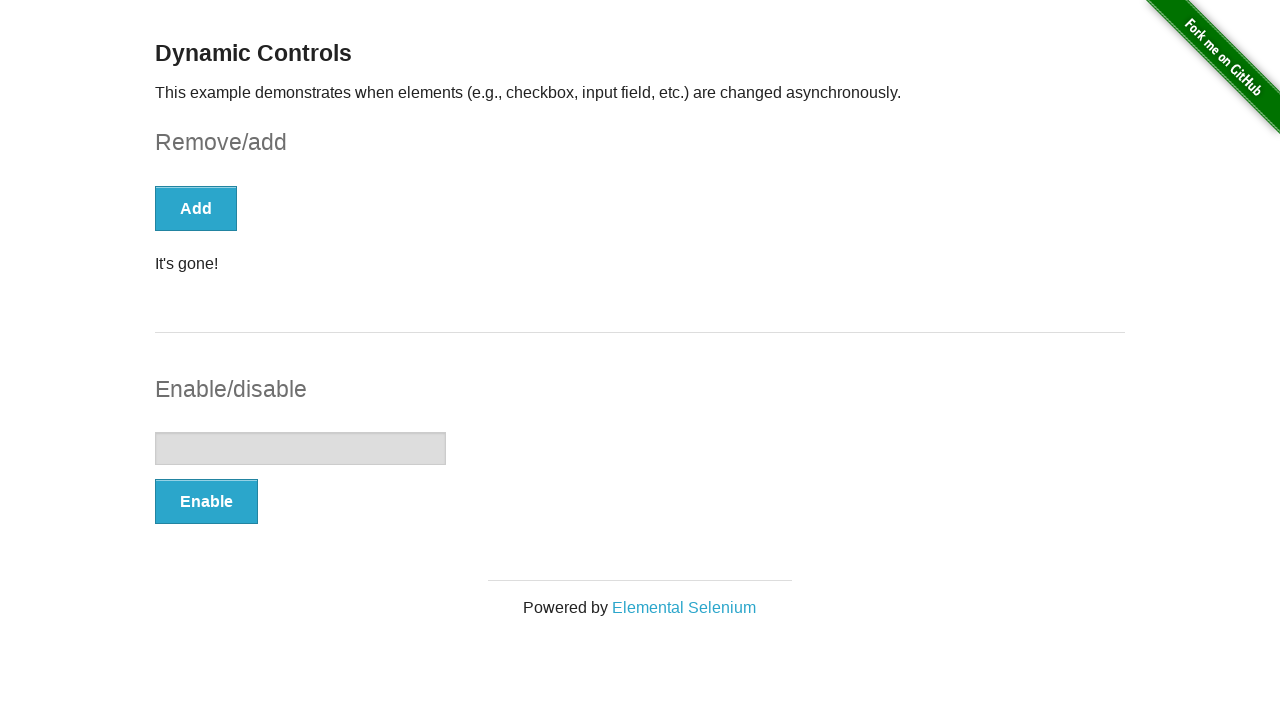

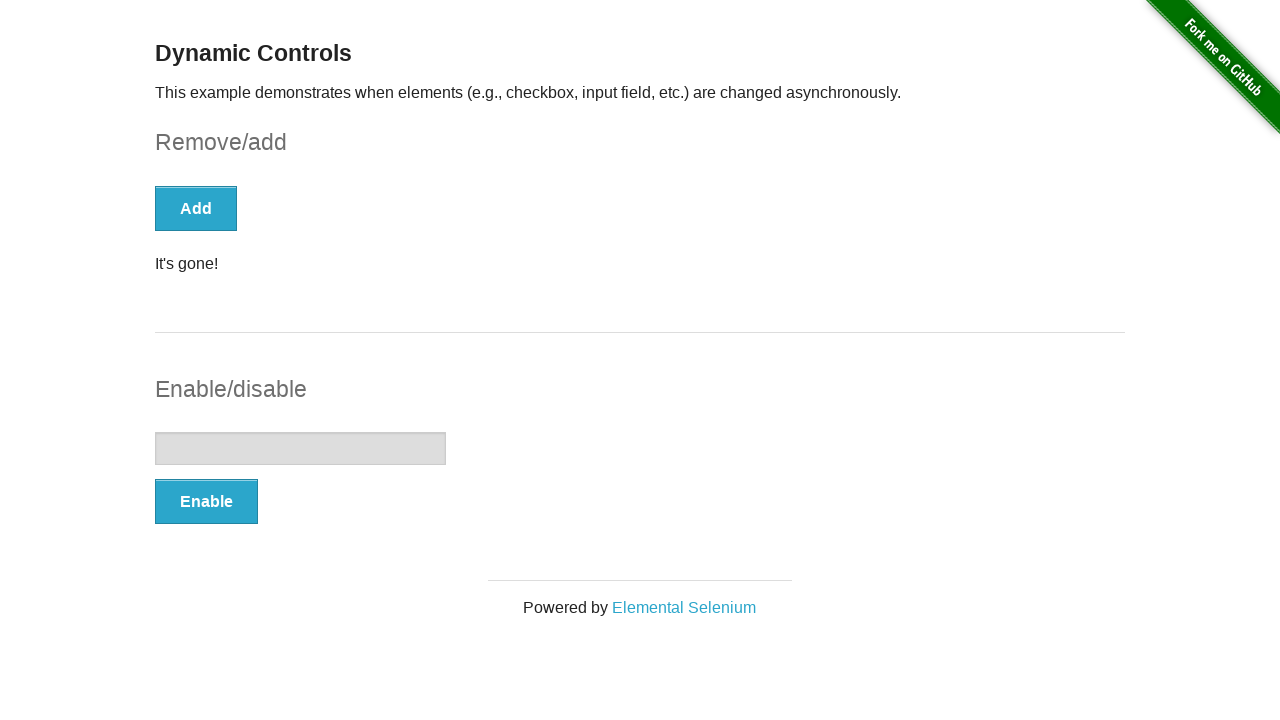